Tests various dropdown selection operations including single-select and multi-select dropdowns, selecting by different methods (visible text, value, index), and deselecting options

Starting URL: https://letcode.in/dropdowns

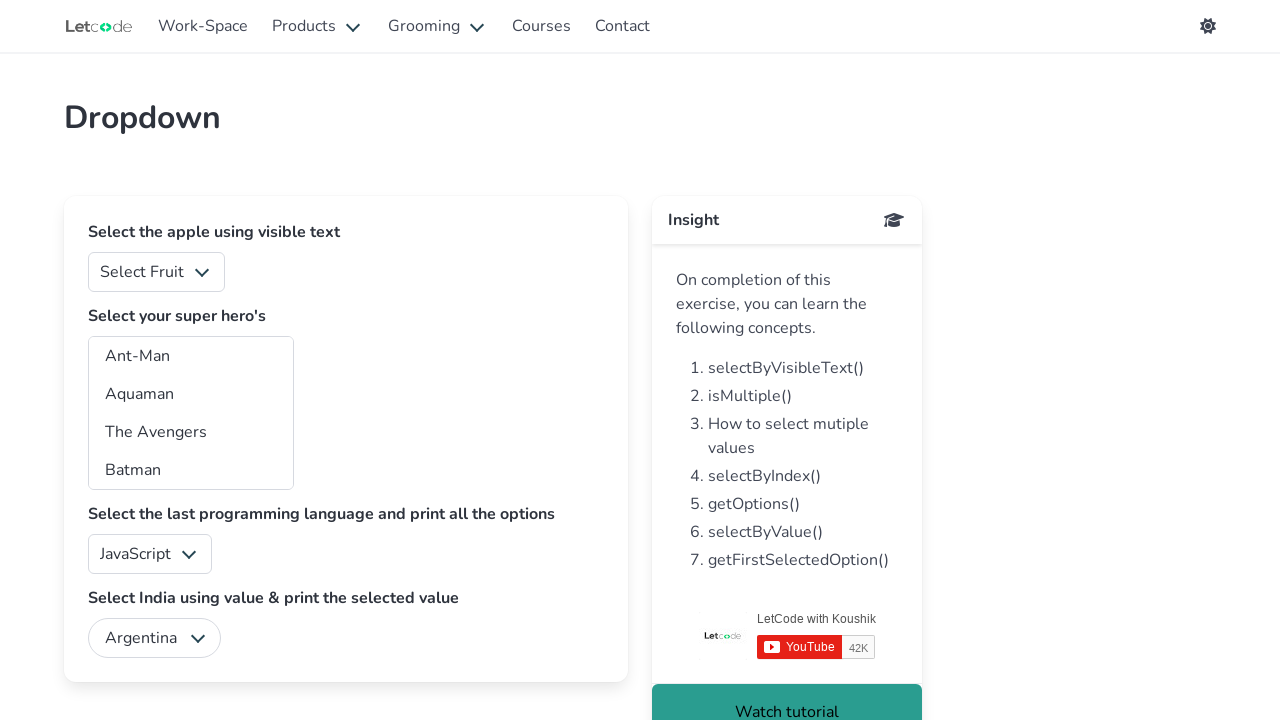

Selected 'Apple' from fruits multi-select dropdown by visible text on #fruits
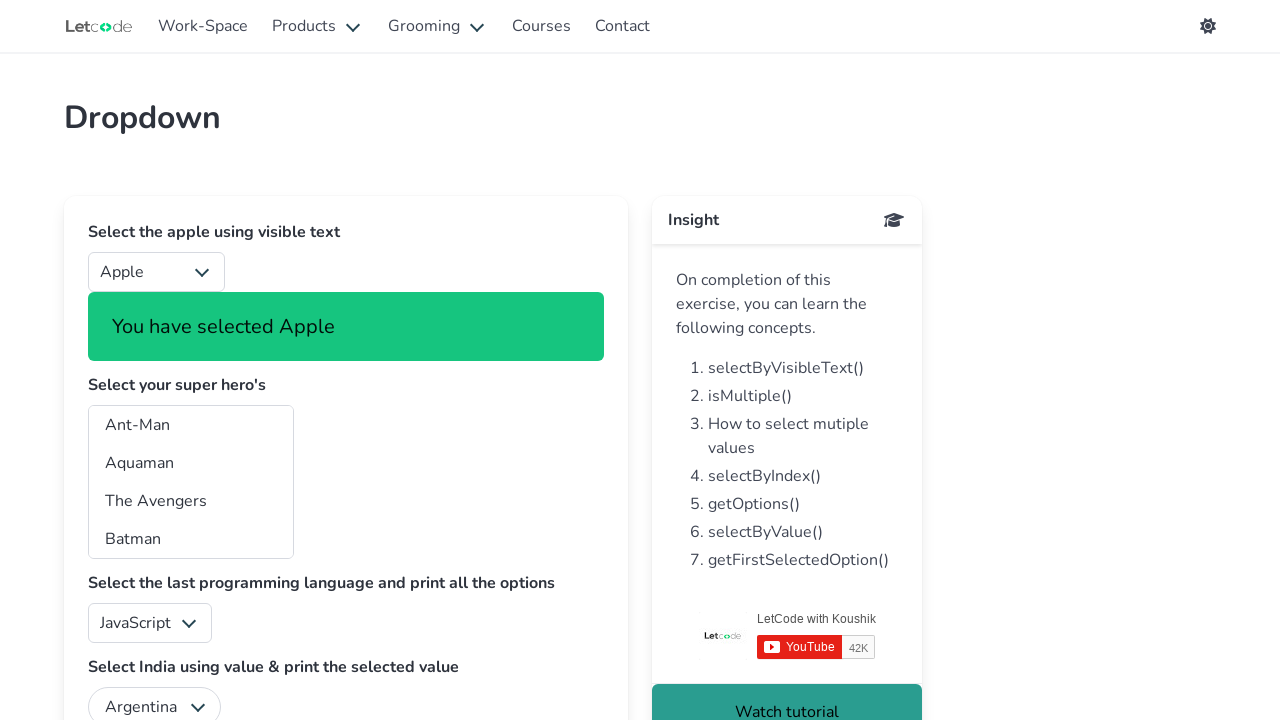

Selected 'Banana' from fruits multi-select dropdown by visible text on #fruits
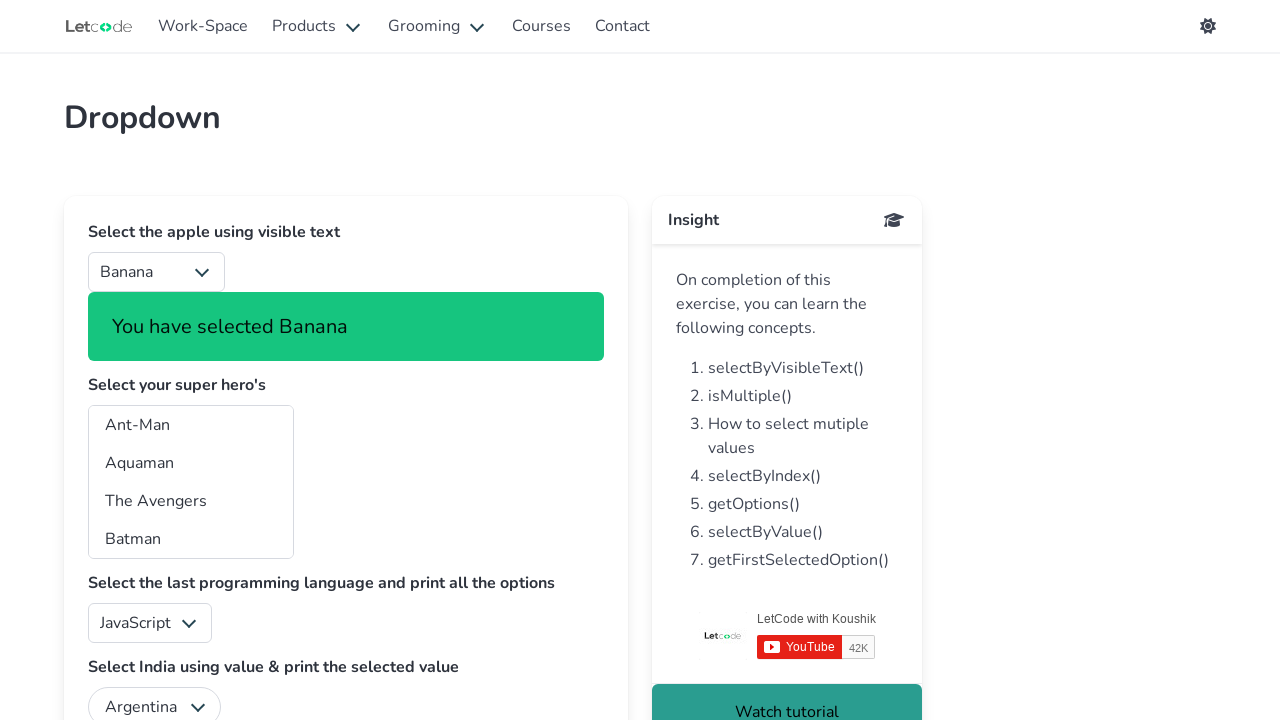

Selected 'India' from country dropdown by value on #country
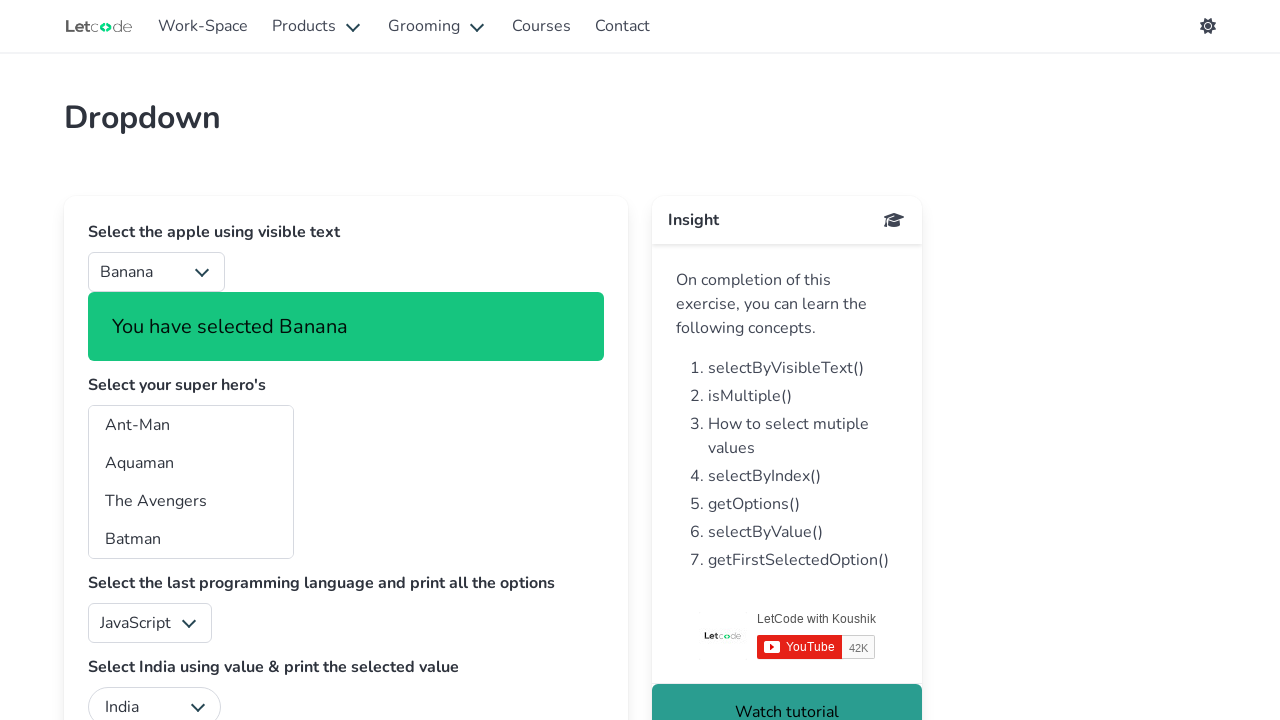

Selected hero at index 1 from superheros multi-select dropdown on #superheros
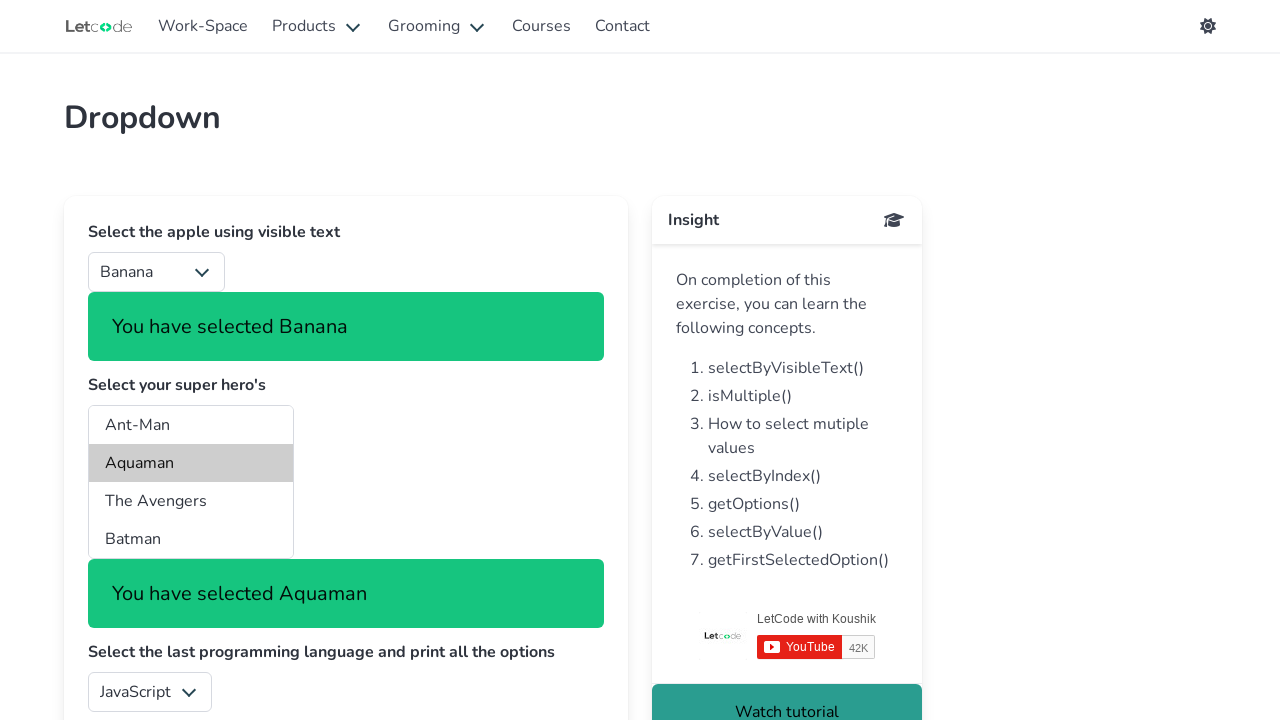

Selected hero with value 'bt' from superheros multi-select dropdown on #superheros
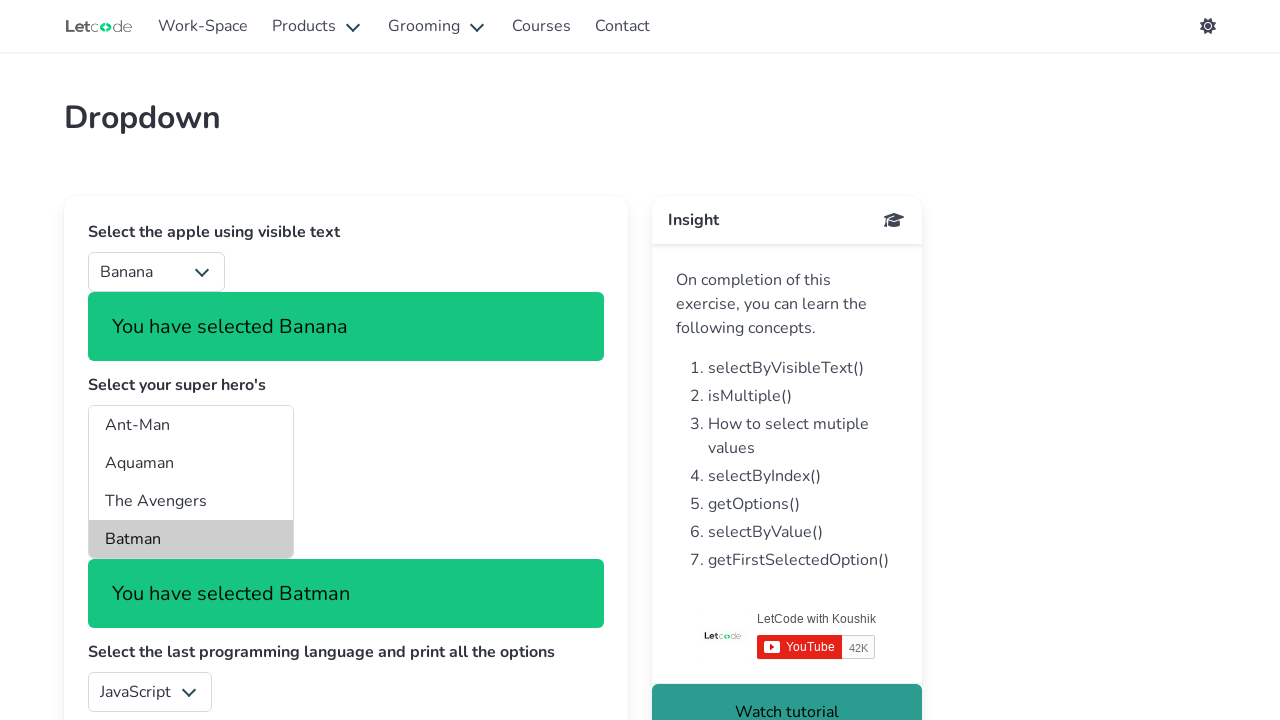

Deselected hero at index 1 from superheros multi-select dropdown using Ctrl+Click at (191, 463) on #superheros option >> nth=1
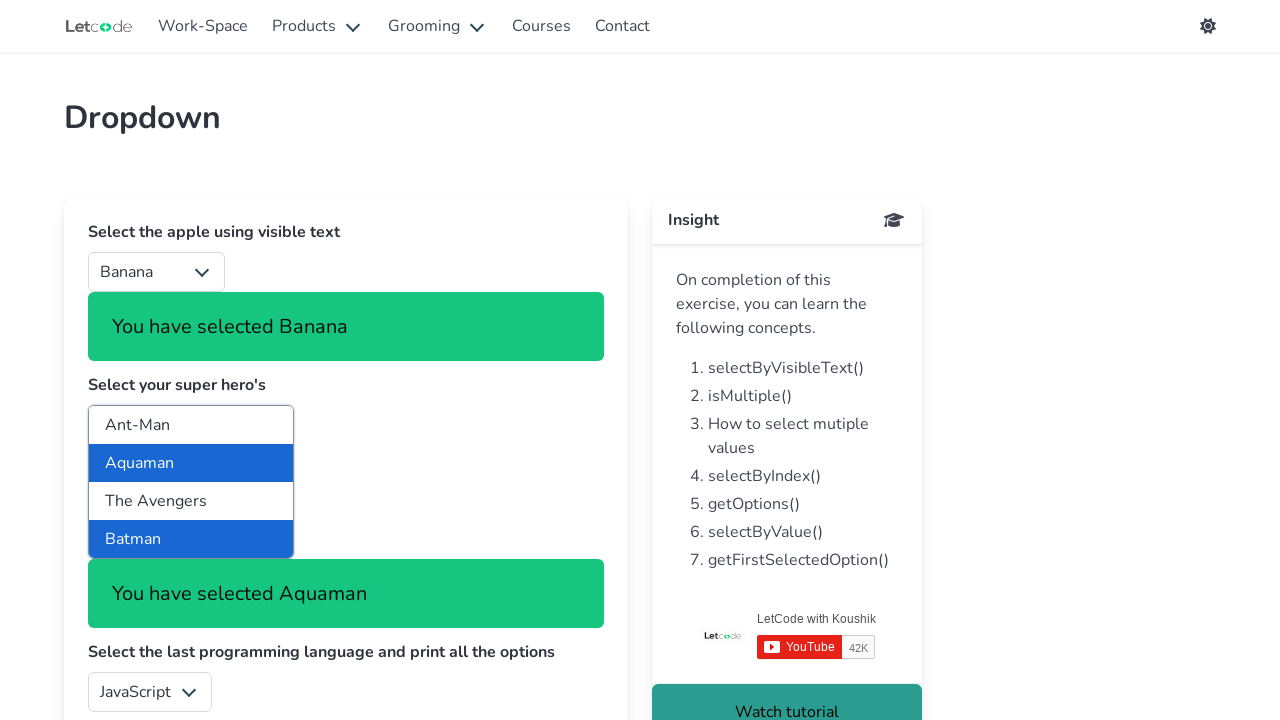

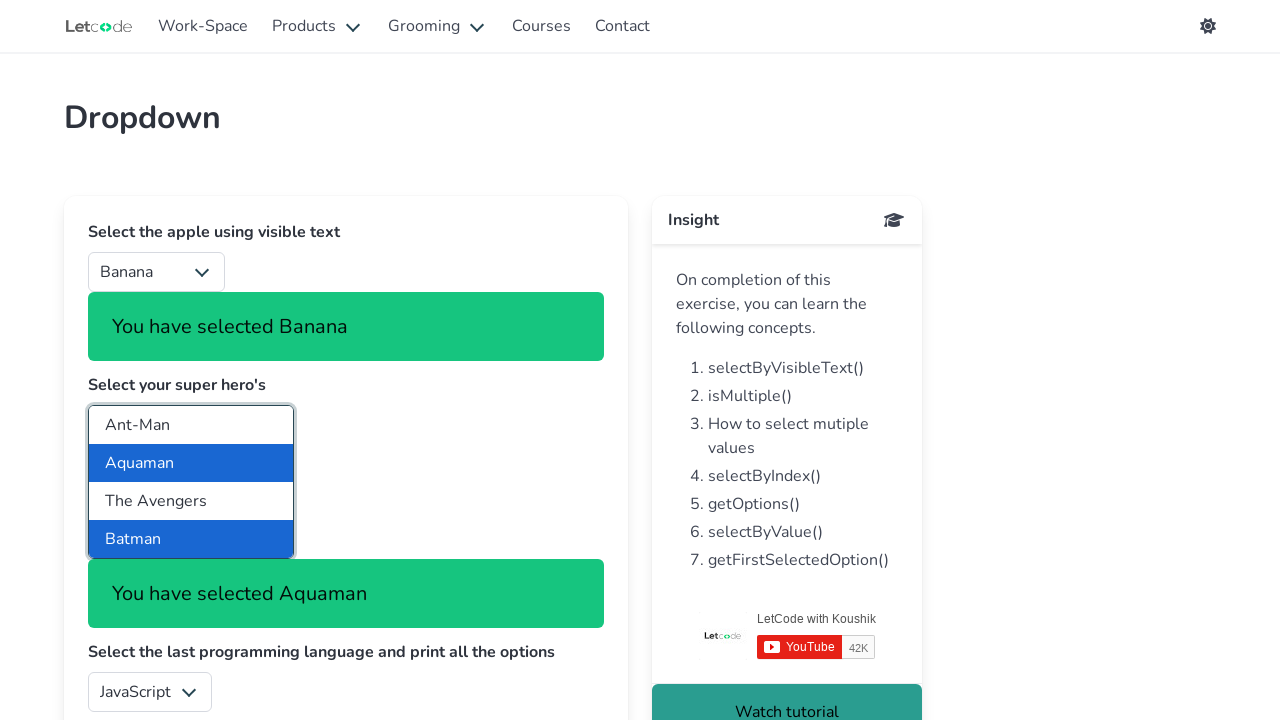